Verifies that the last row in the HTML table contains Quality Assurance Engineer as the job title

Starting URL: https://ultimateqa.com/simple-html-elements-for-automation/

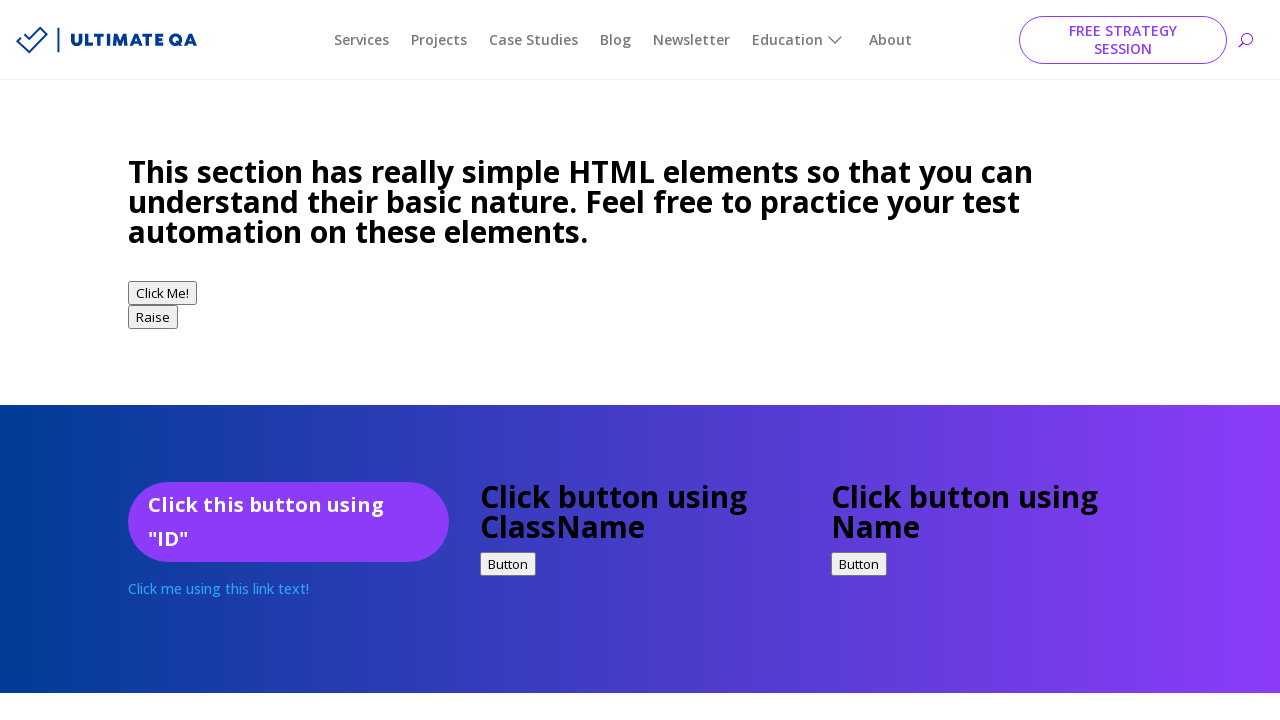

Navigated to Ultimate QA simple HTML elements page
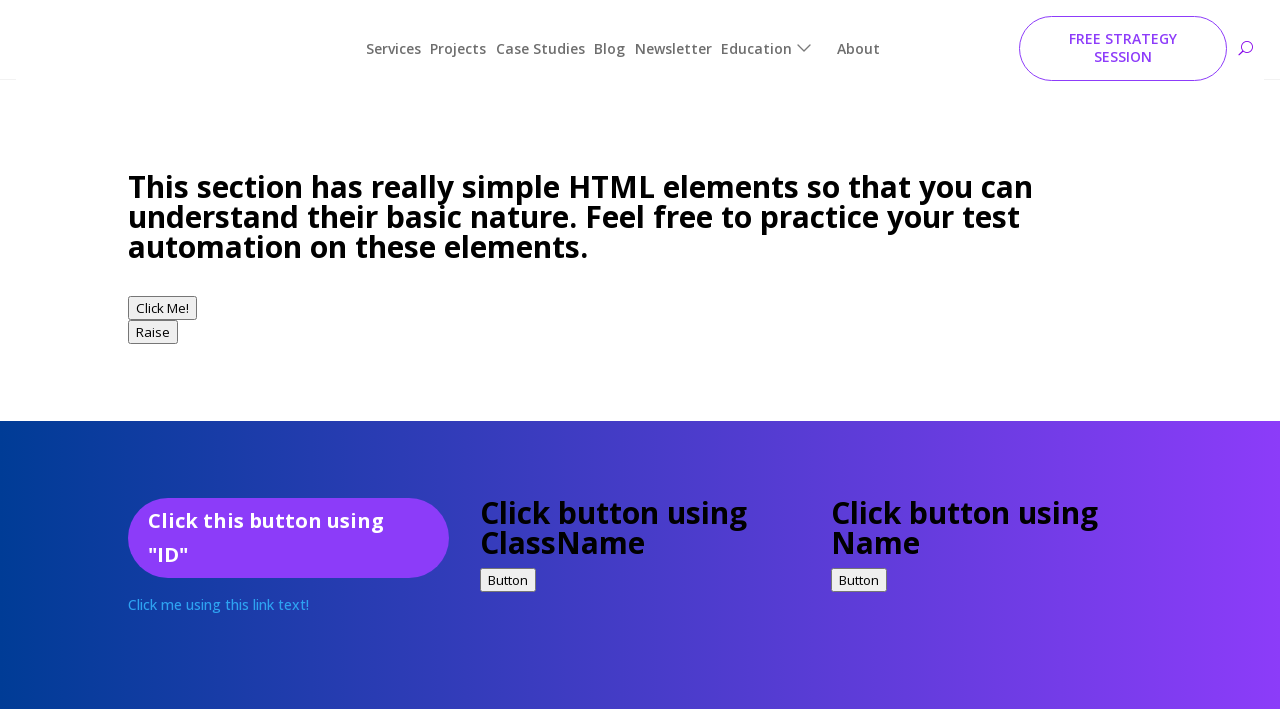

Located last row job title cell in HTML table
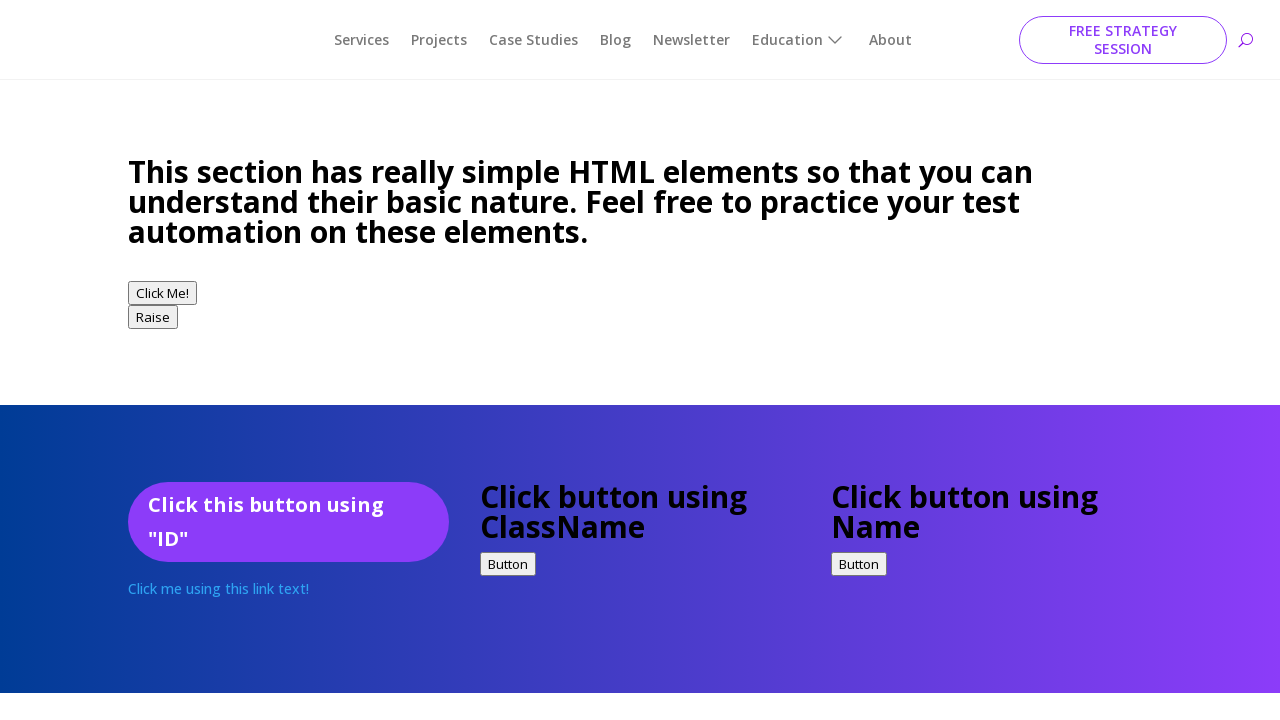

Verified that last row in table contains 'Quality Assurance Engineer' as job title
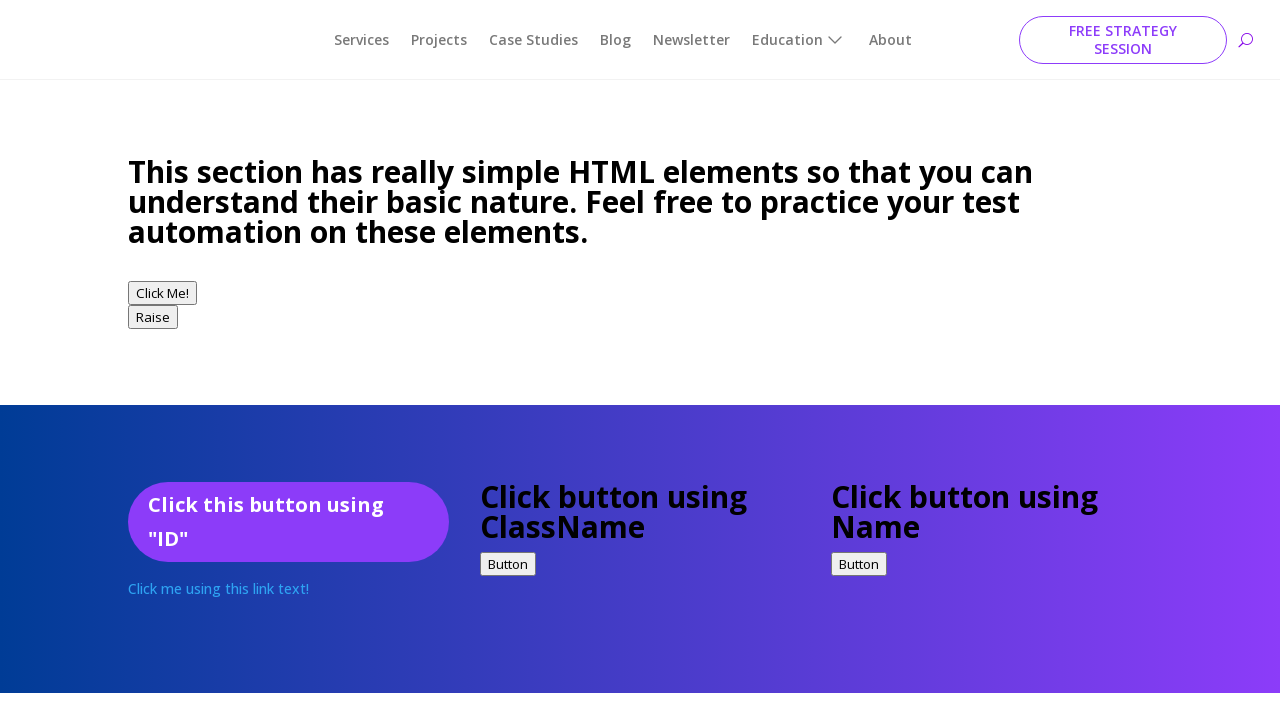

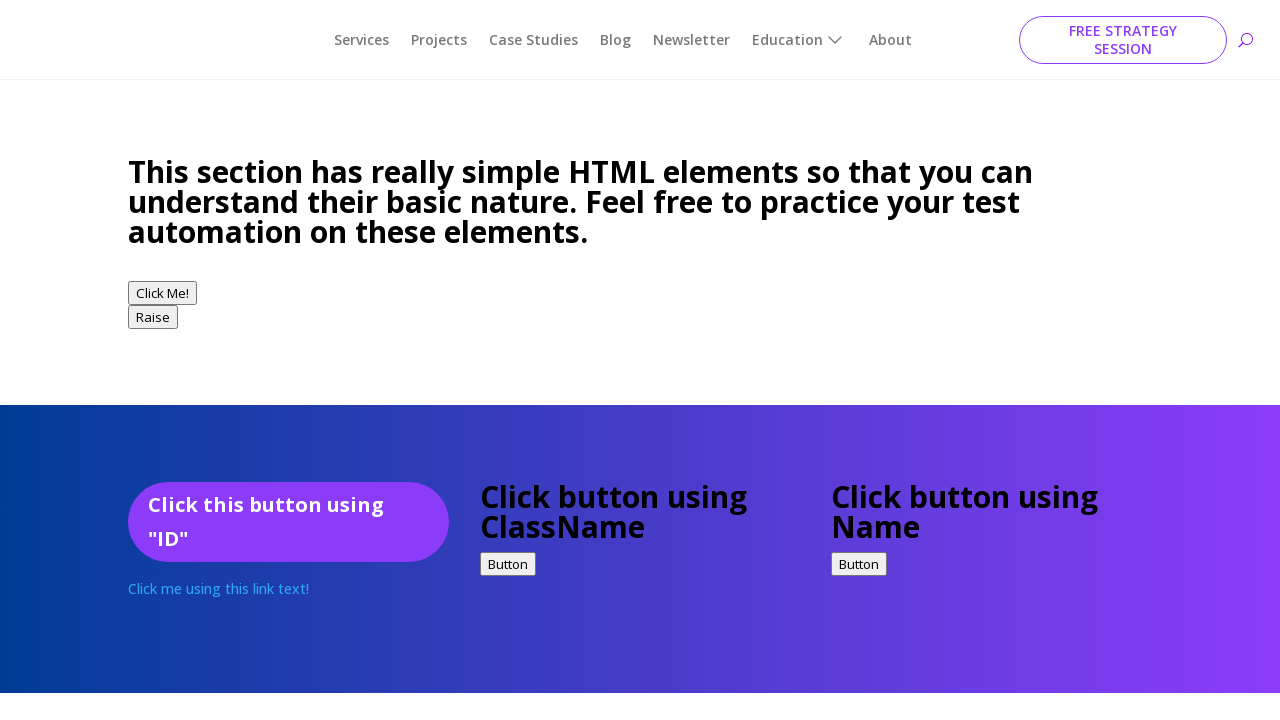